Tests jQuery UI autocomplete functionality by typing a character, navigating through suggestions with arrow keys, and selecting a specific option

Starting URL: https://jqueryui.com/autocomplete/

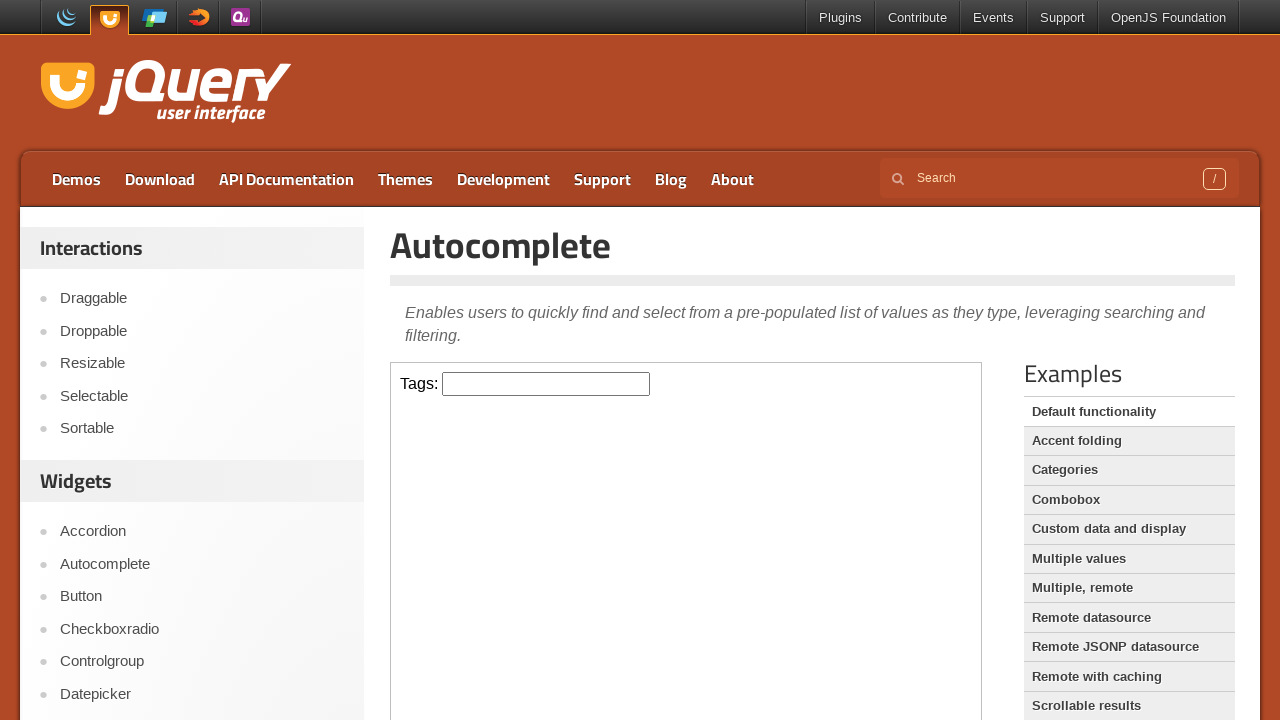

Located the iframe containing the autocomplete demo
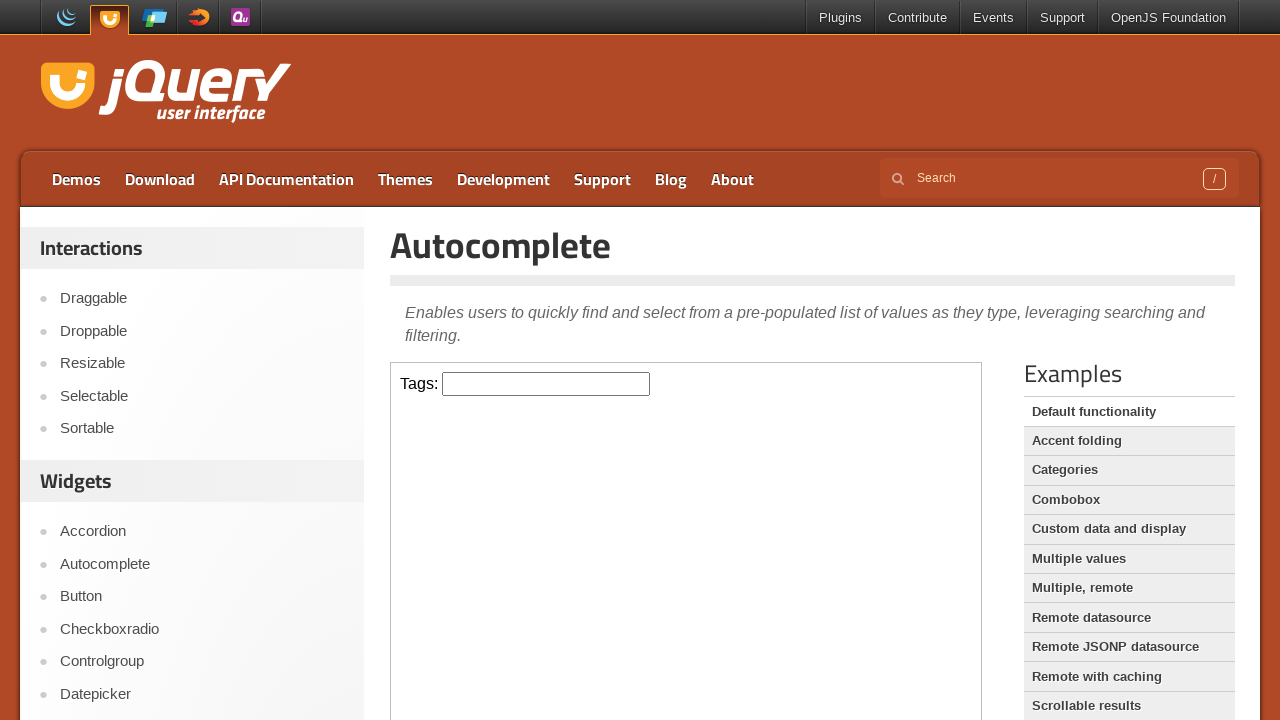

Typed 'a' in the autocomplete input field on iframe >> nth=0 >> internal:control=enter-frame >> #tags
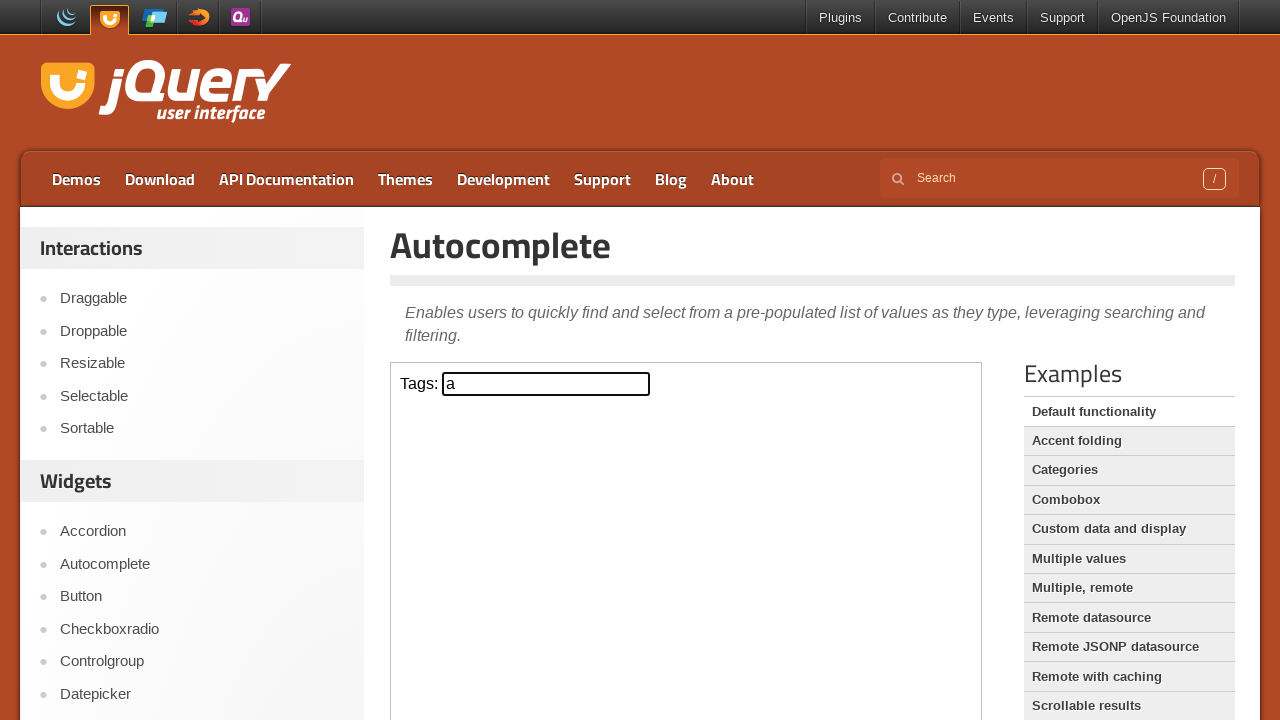

Autocomplete suggestions appeared
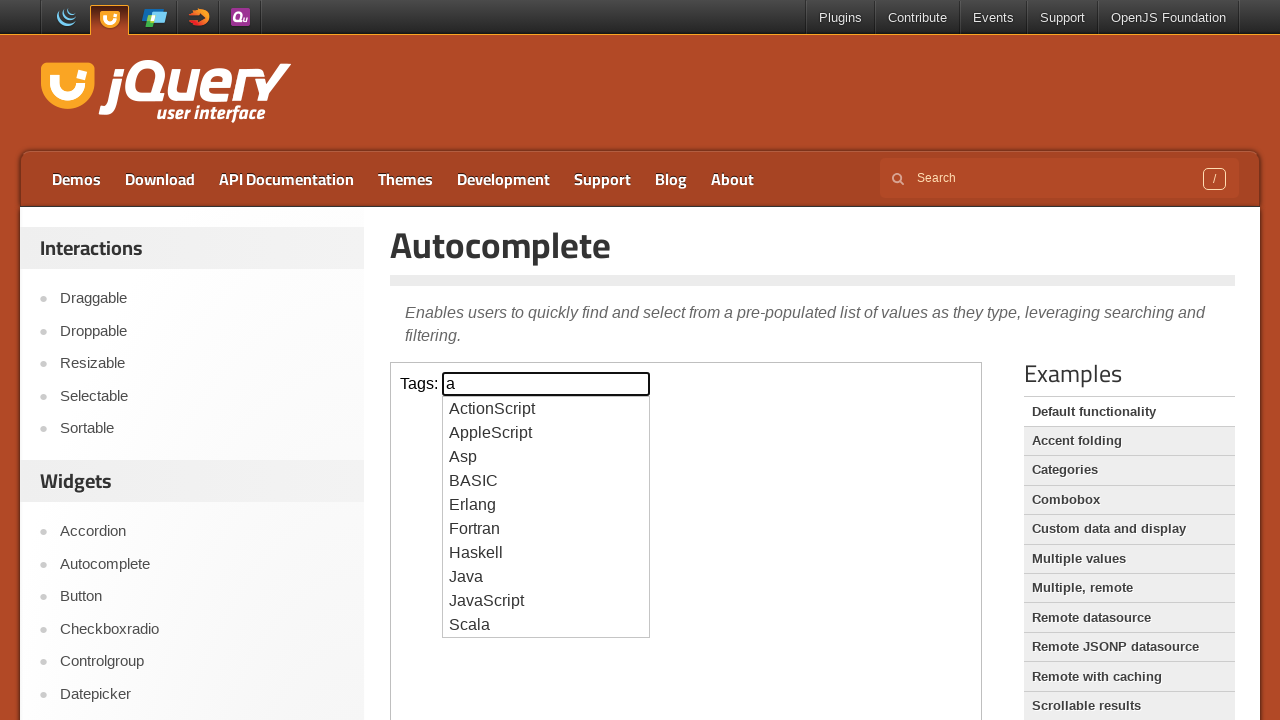

Retrieved all autocomplete suggestions
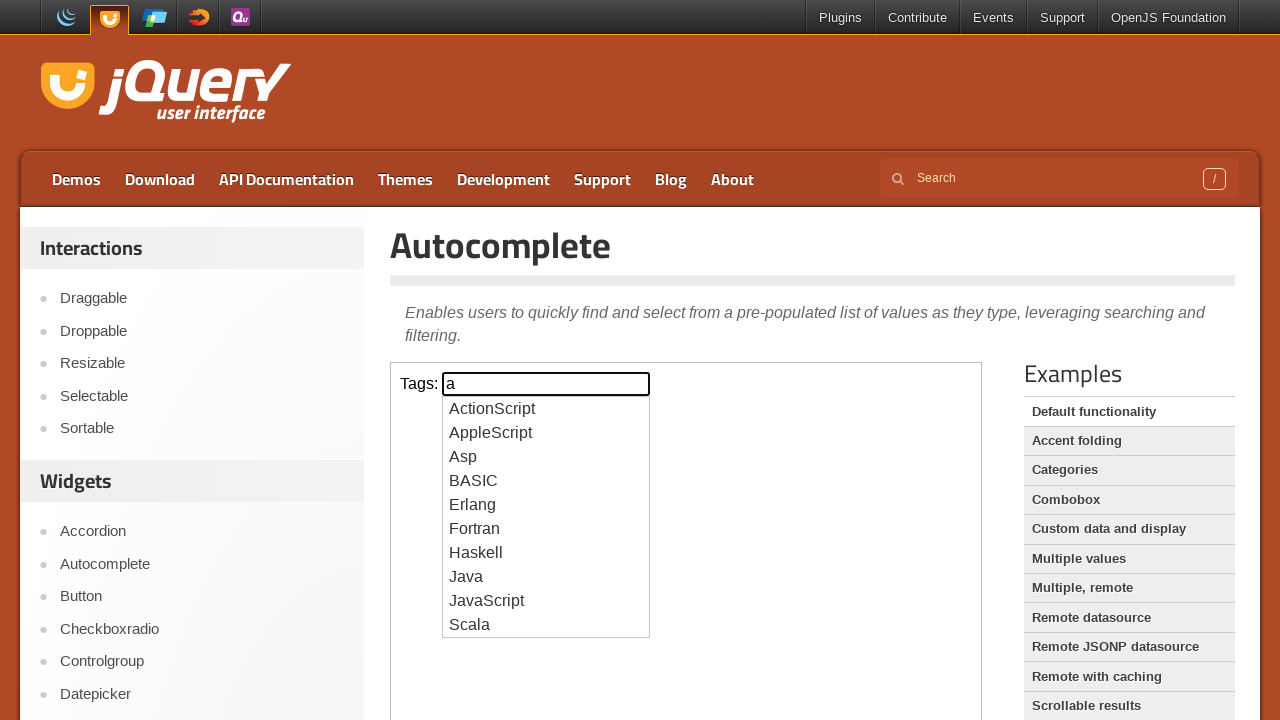

Navigated to next suggestion (skipped 'ActionScript') on iframe >> nth=0 >> internal:control=enter-frame >> #tags
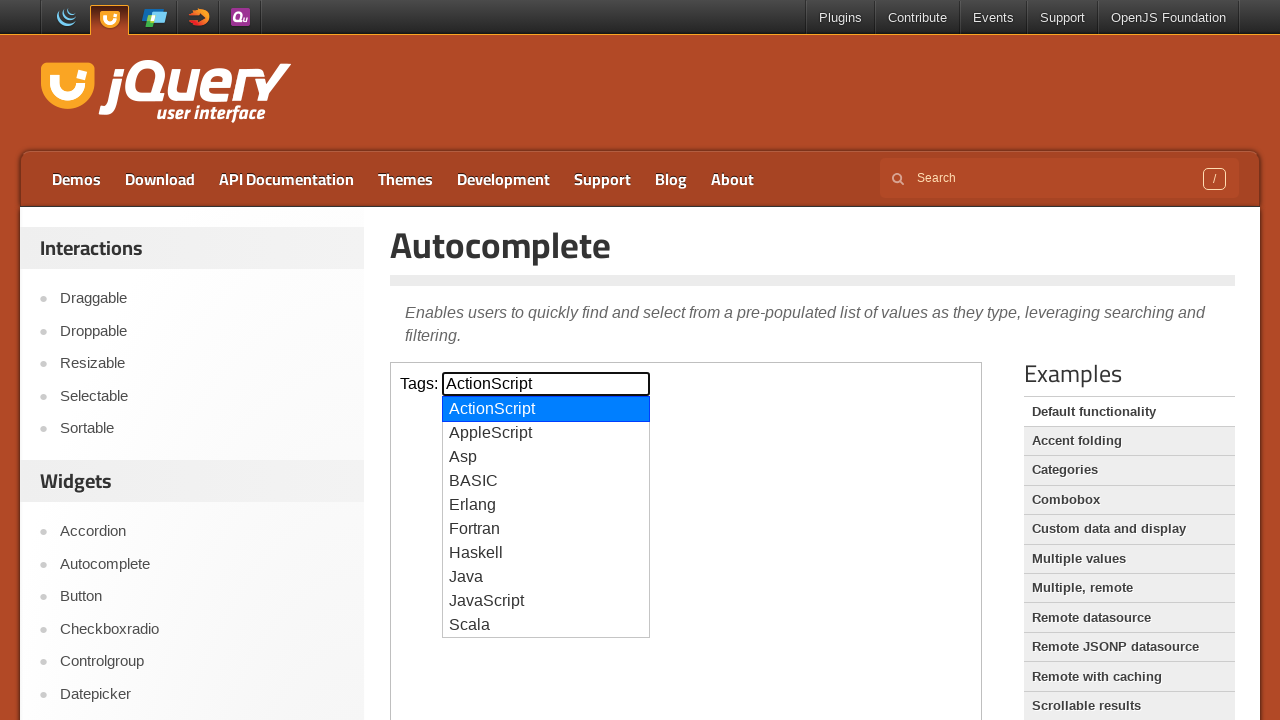

Navigated to next suggestion (skipped 'AppleScript') on iframe >> nth=0 >> internal:control=enter-frame >> #tags
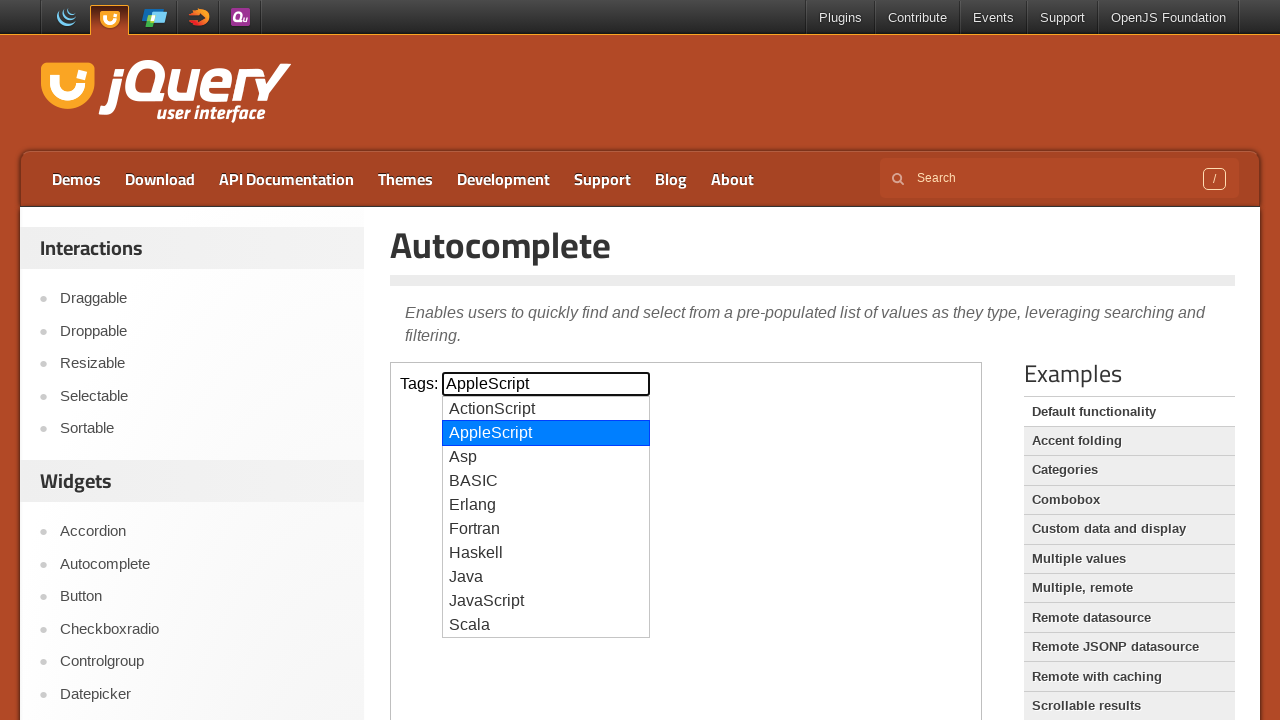

Found 'Asp' suggestion and pressed Enter to select it on iframe >> nth=0 >> internal:control=enter-frame >> #tags
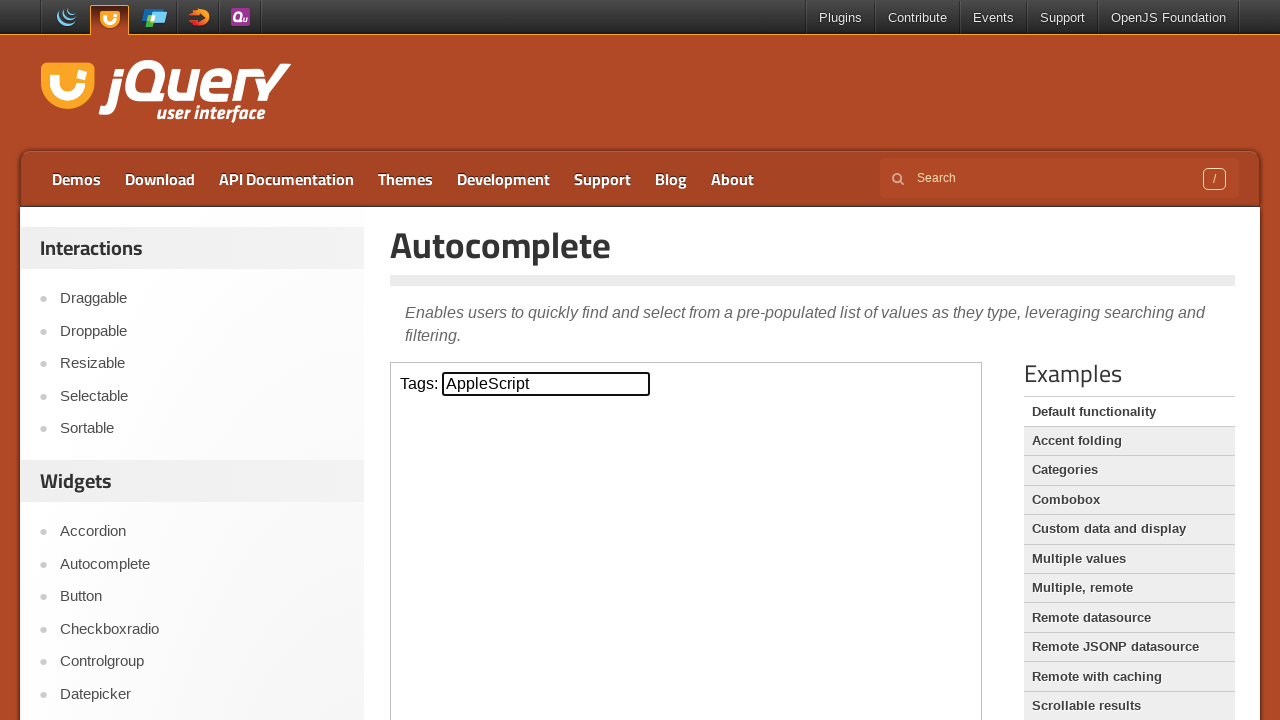

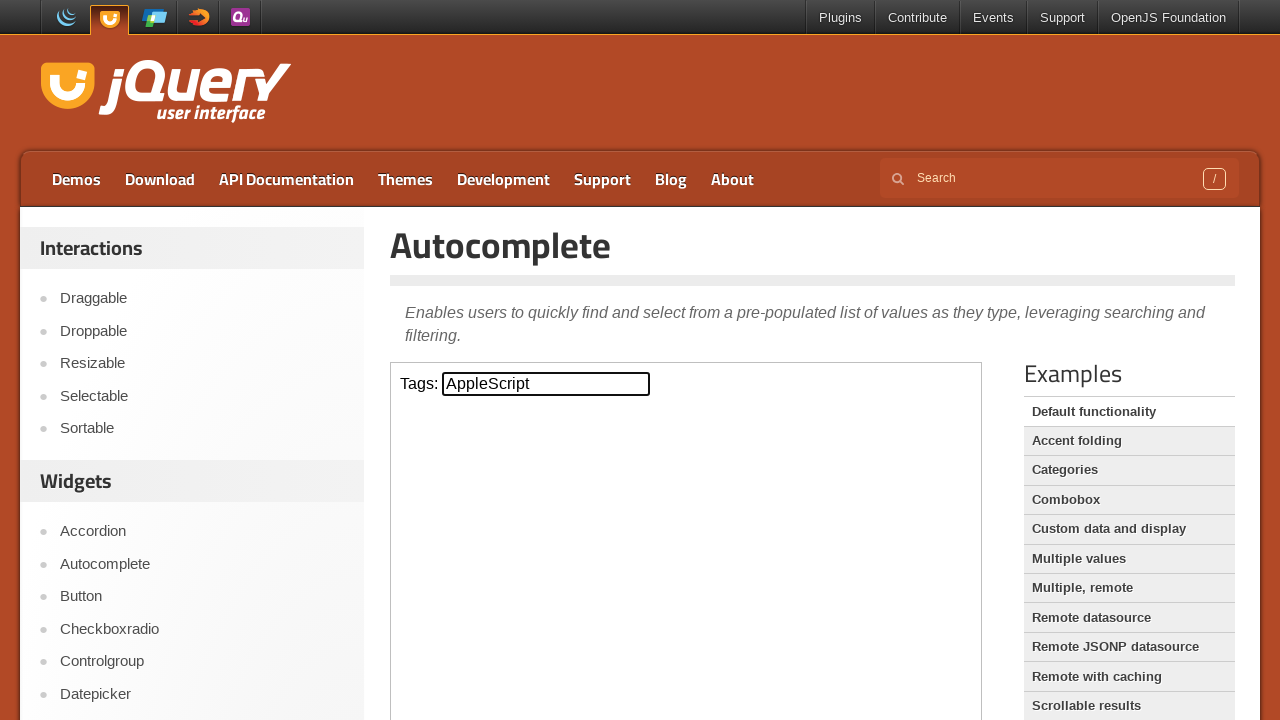